Tests selecting an option from a dropdown menu using visible text (selects "Option 1")

Starting URL: https://testcenter.techproeducation.com/index.php?page=dropdown

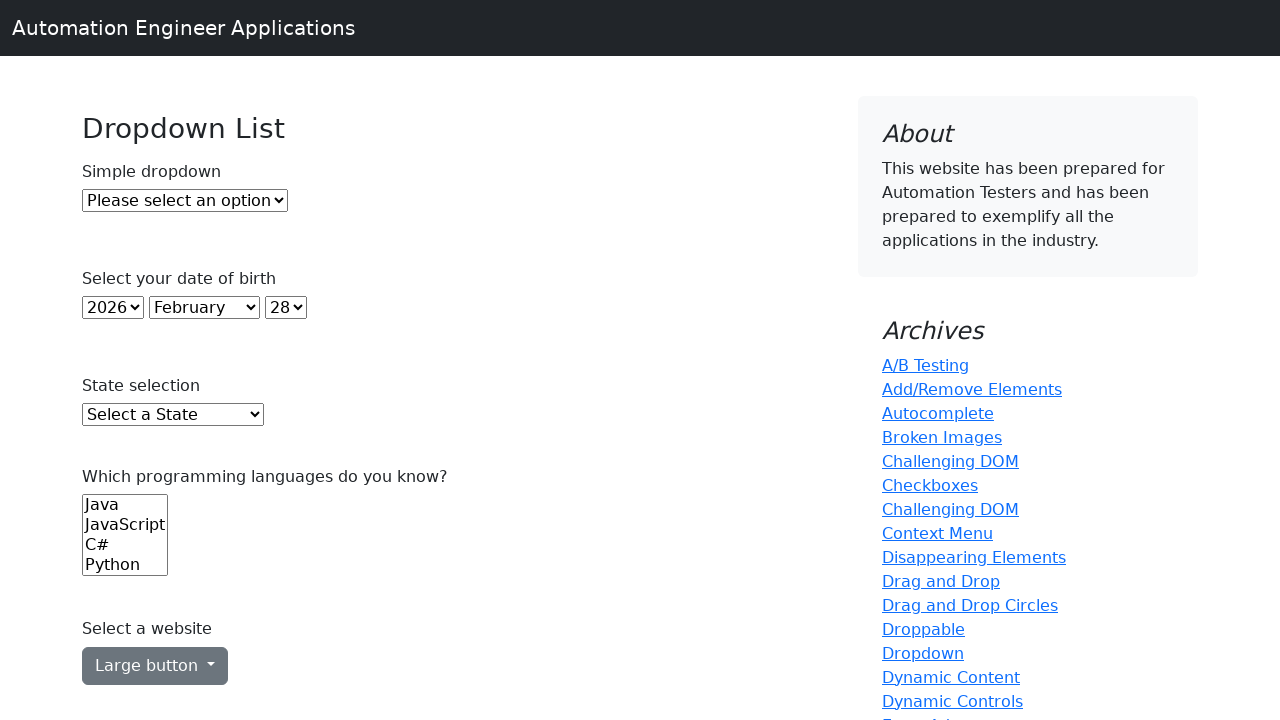

Waited for dropdown element to be visible
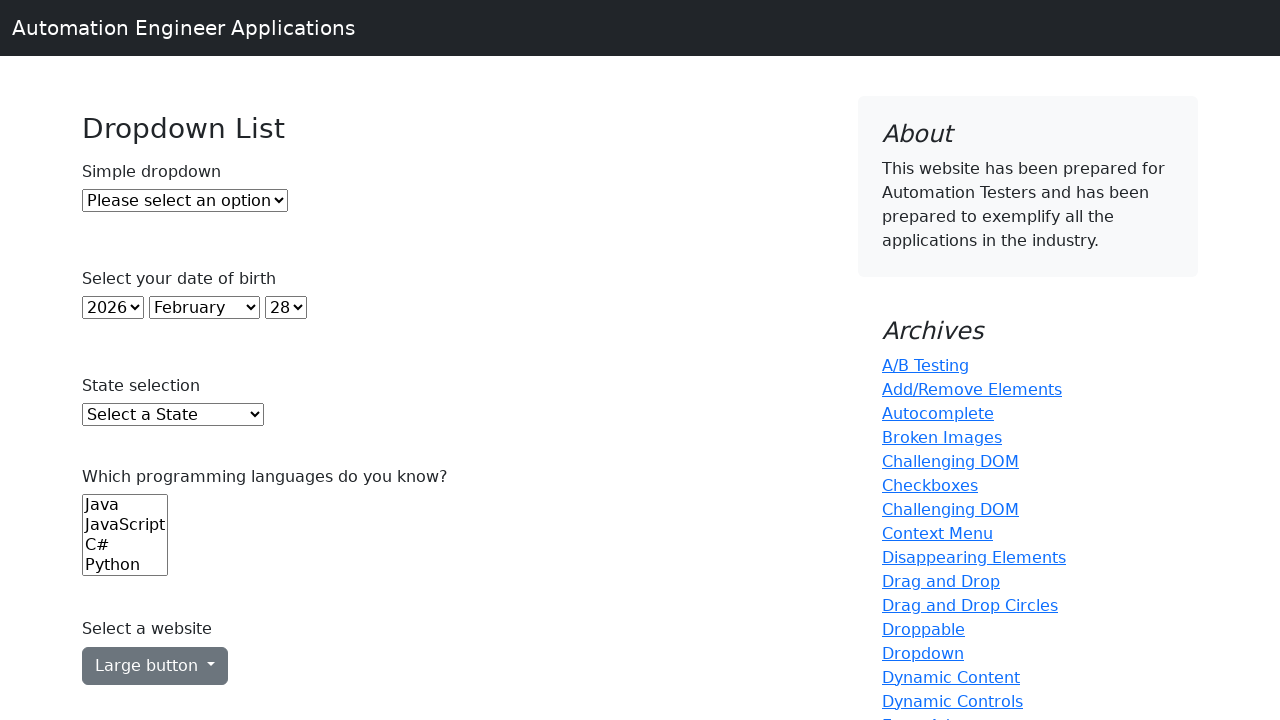

Selected 'Option 1' from dropdown menu using visible text on #dropdown
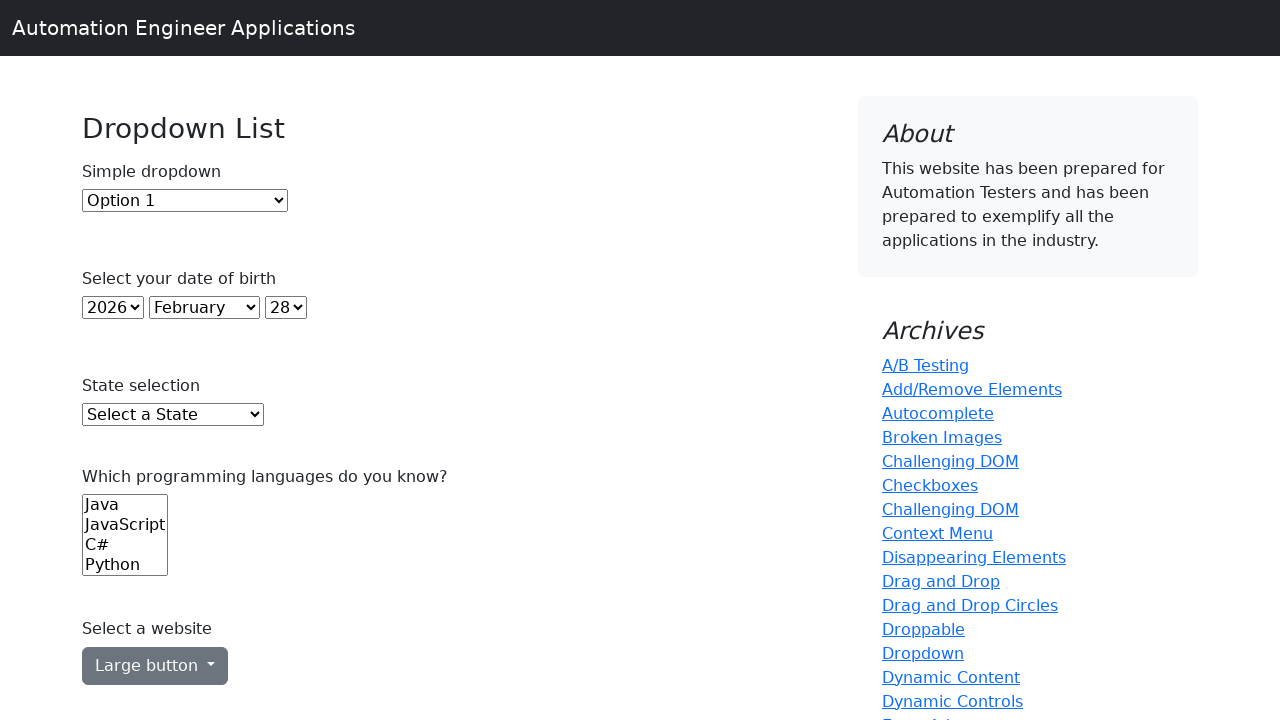

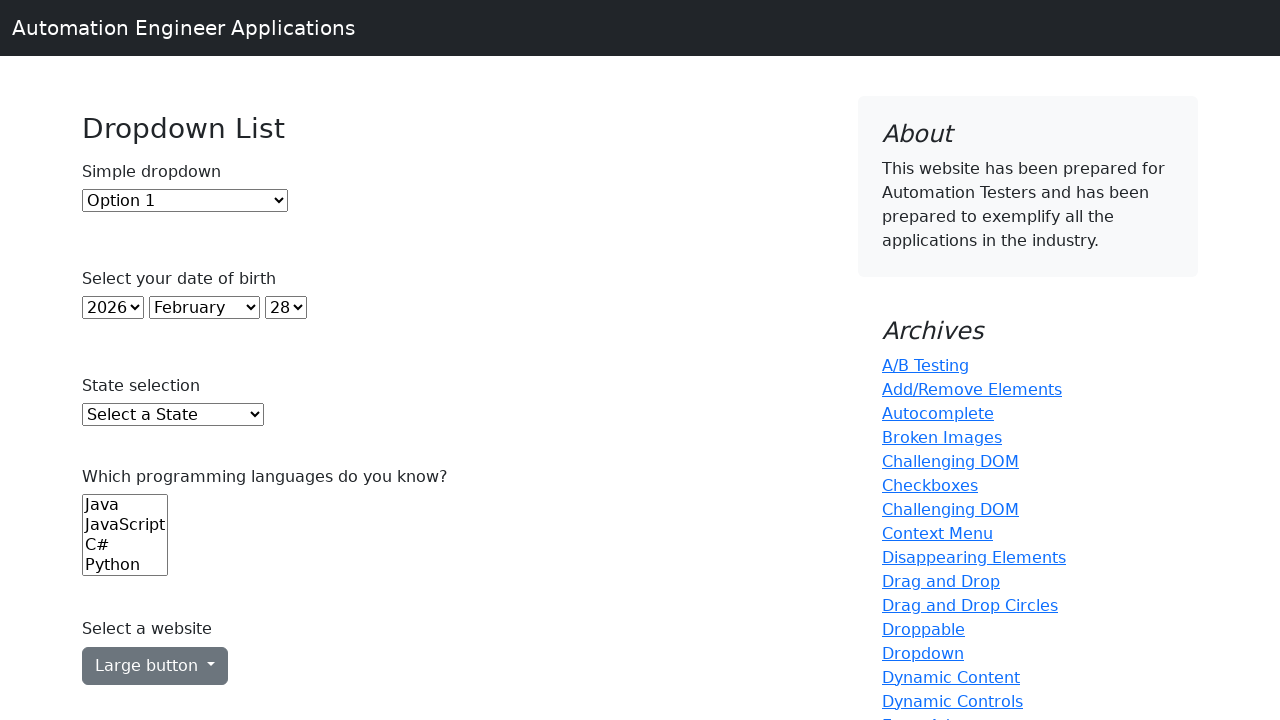